Navigates to a practice page and waits for it to load completely, verifying the page is accessible.

Starting URL: http://qaclickacademy.com/practice.php

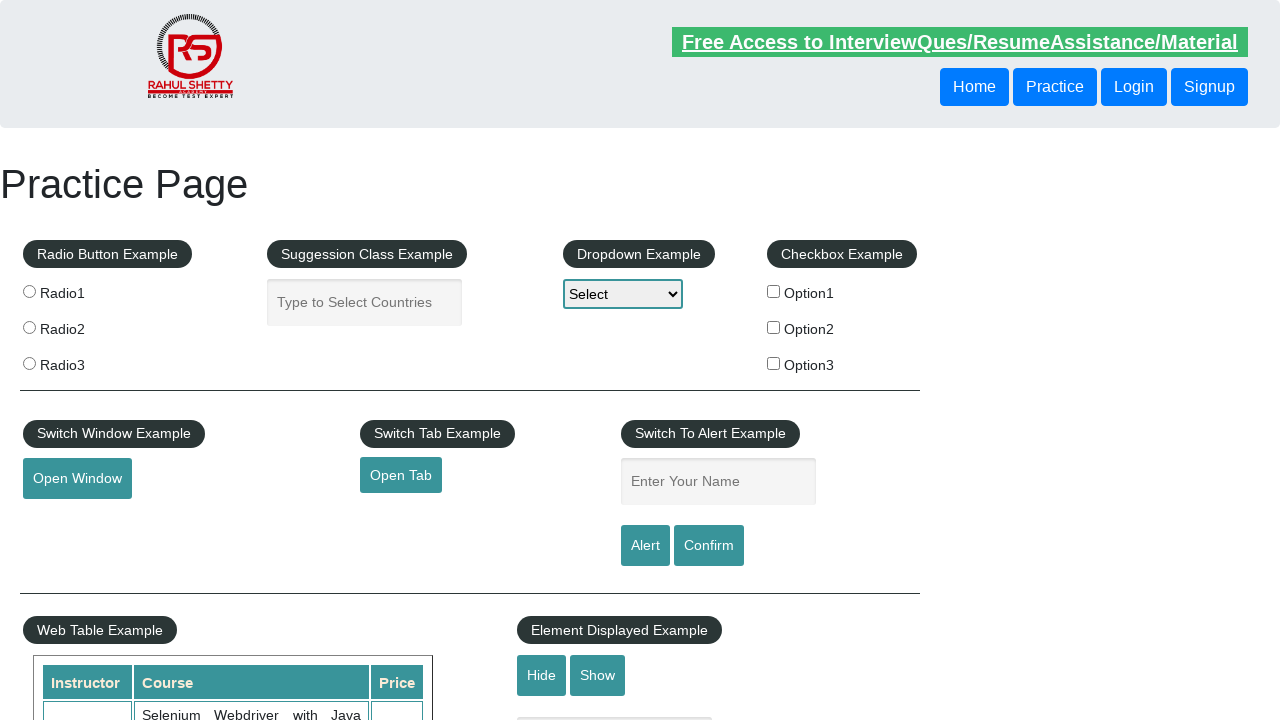

Waited for page to reach networkidle load state
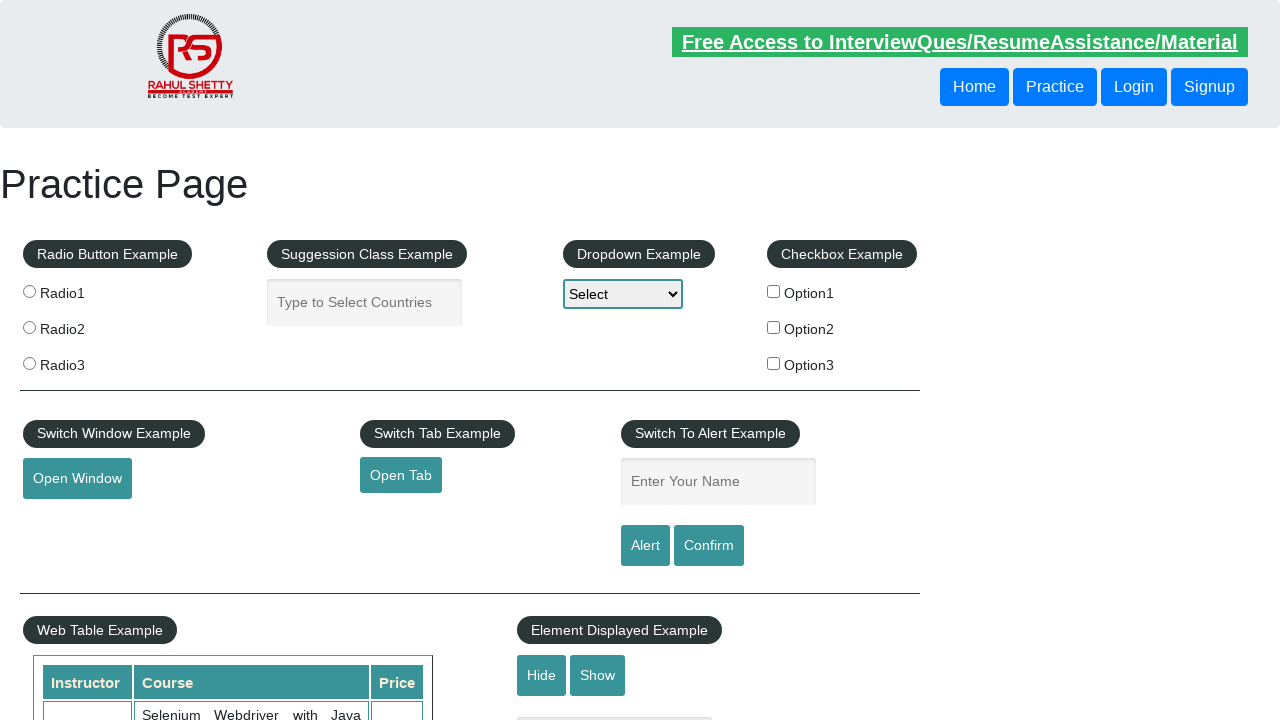

Verified body element is present on the page
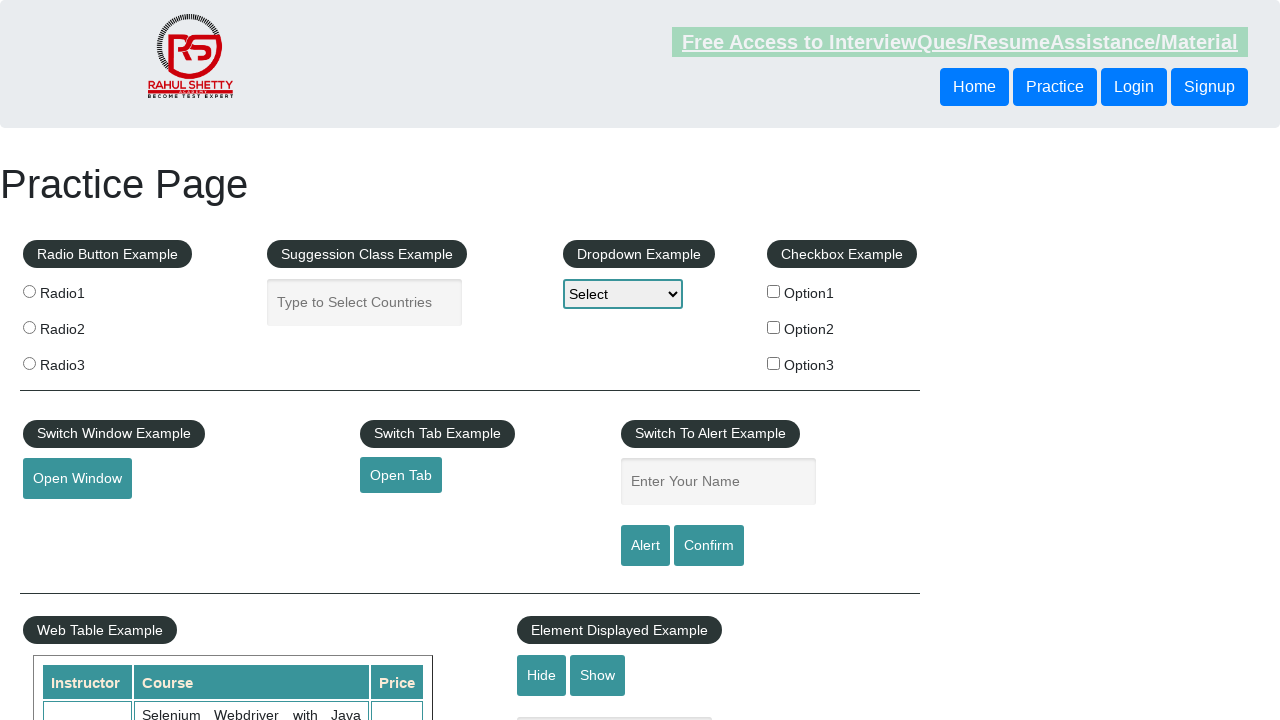

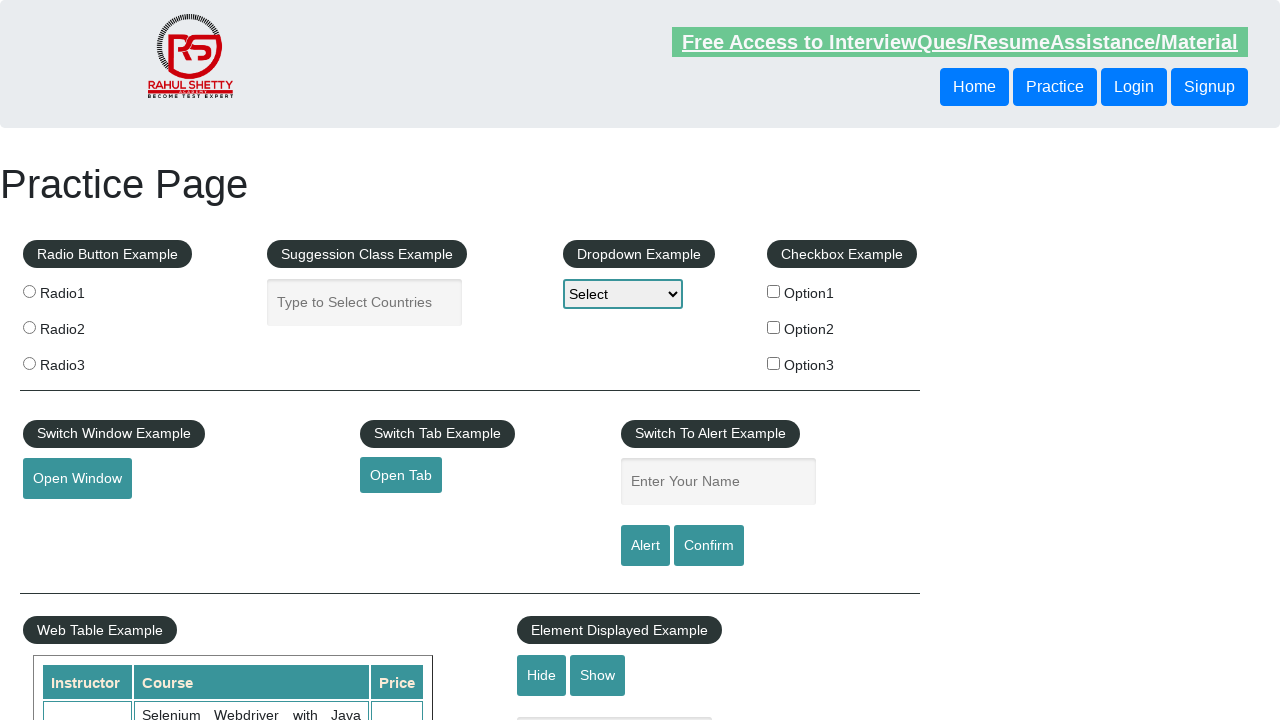